Tests scoping of element search by counting all links on the page and then counting links only within the footer section

Starting URL: https://rahulshettyacademy.com/AutomationPractice/

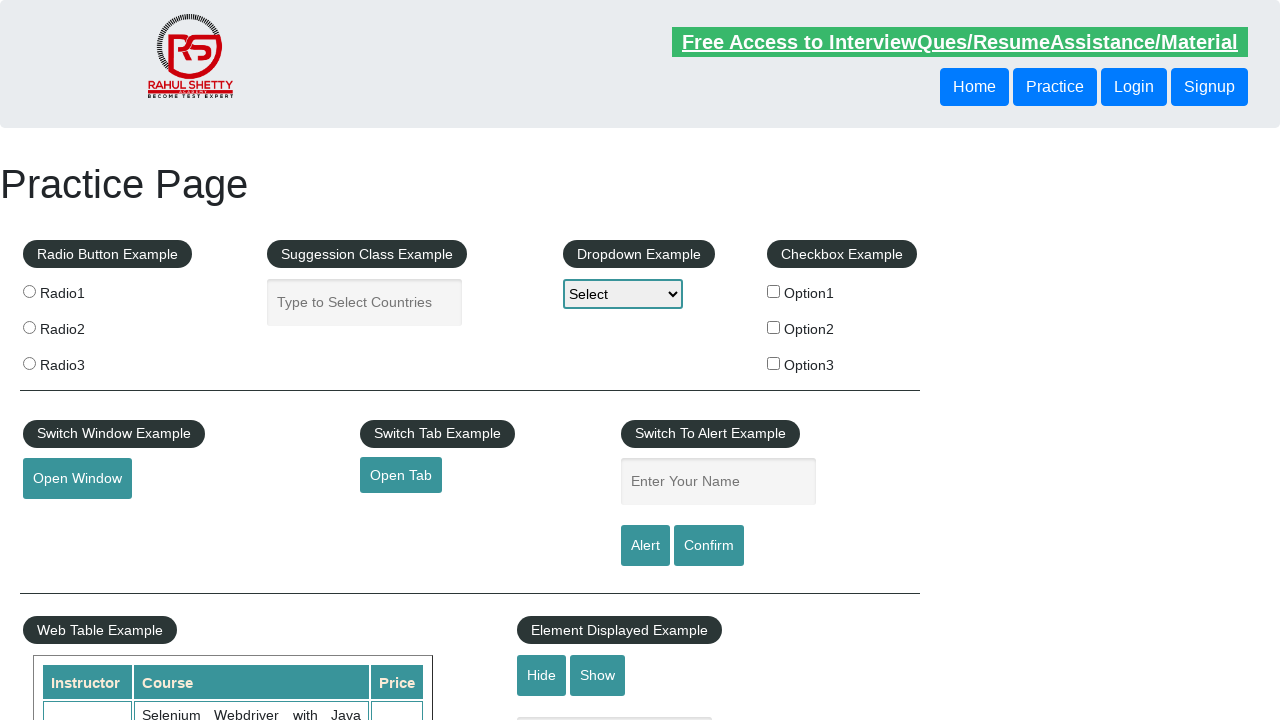

Counted all links on the page
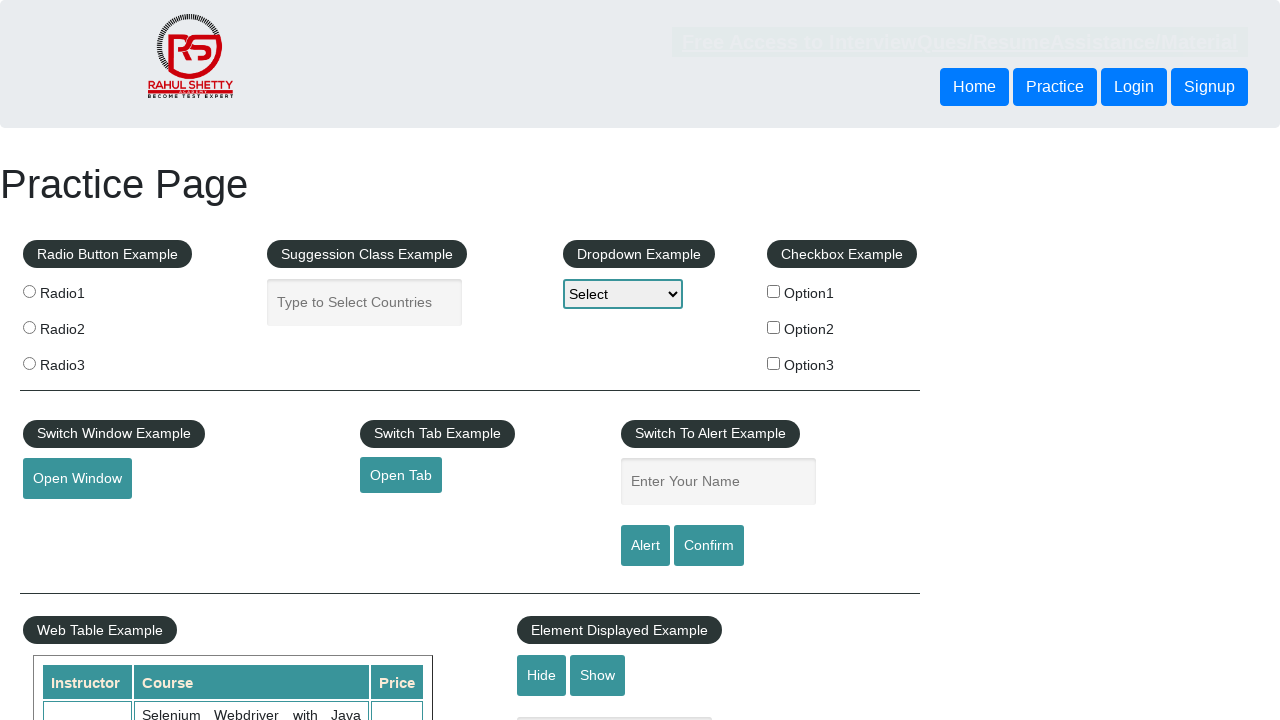

Located footer section with id 'gf-BIG'
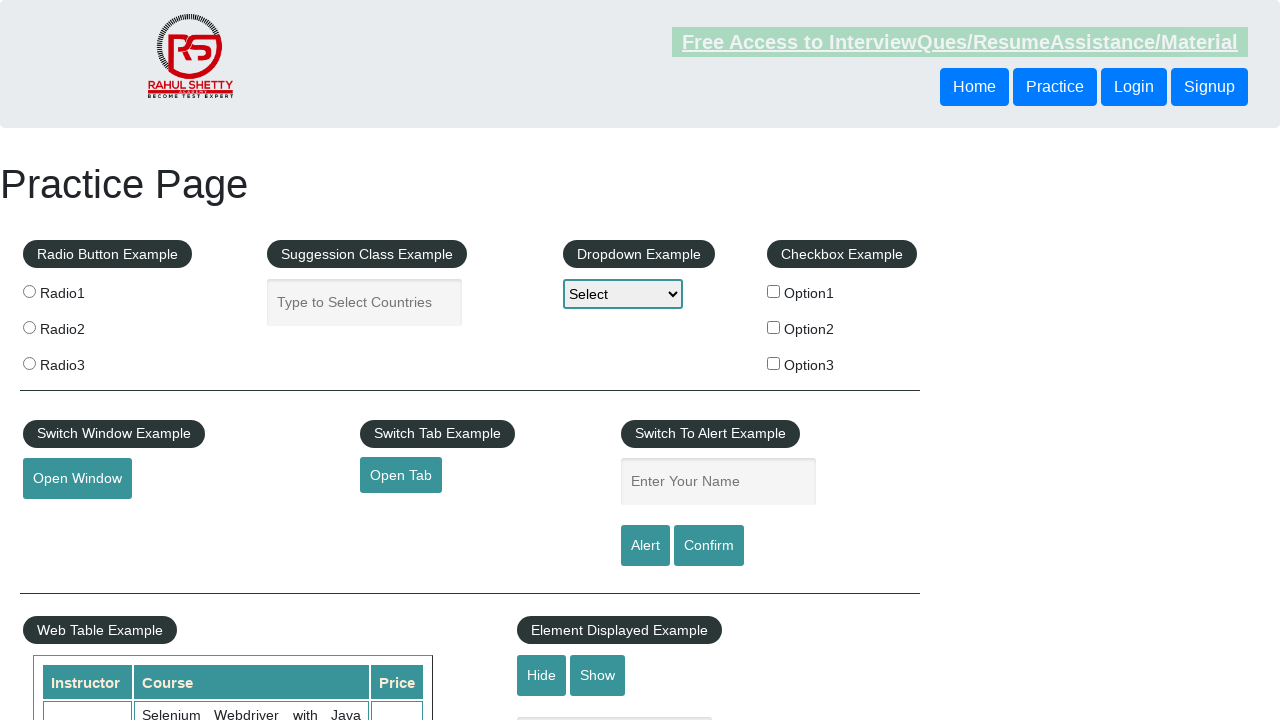

Counted links within footer section
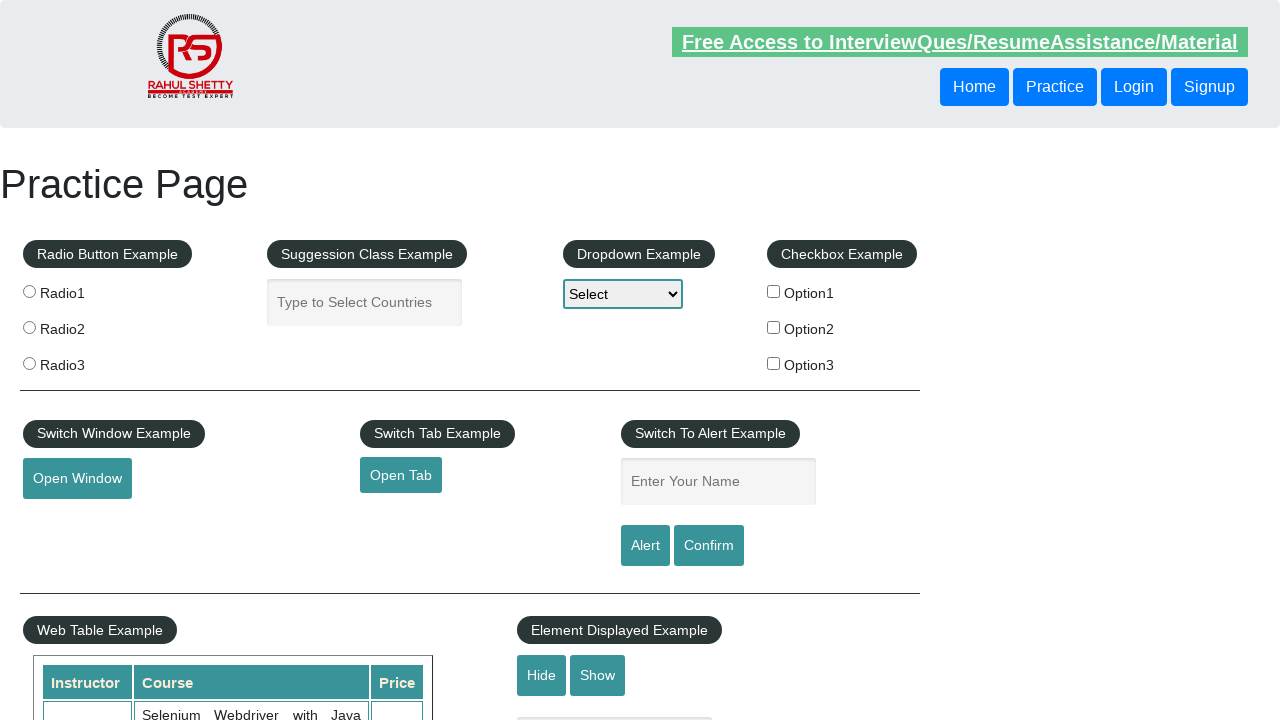

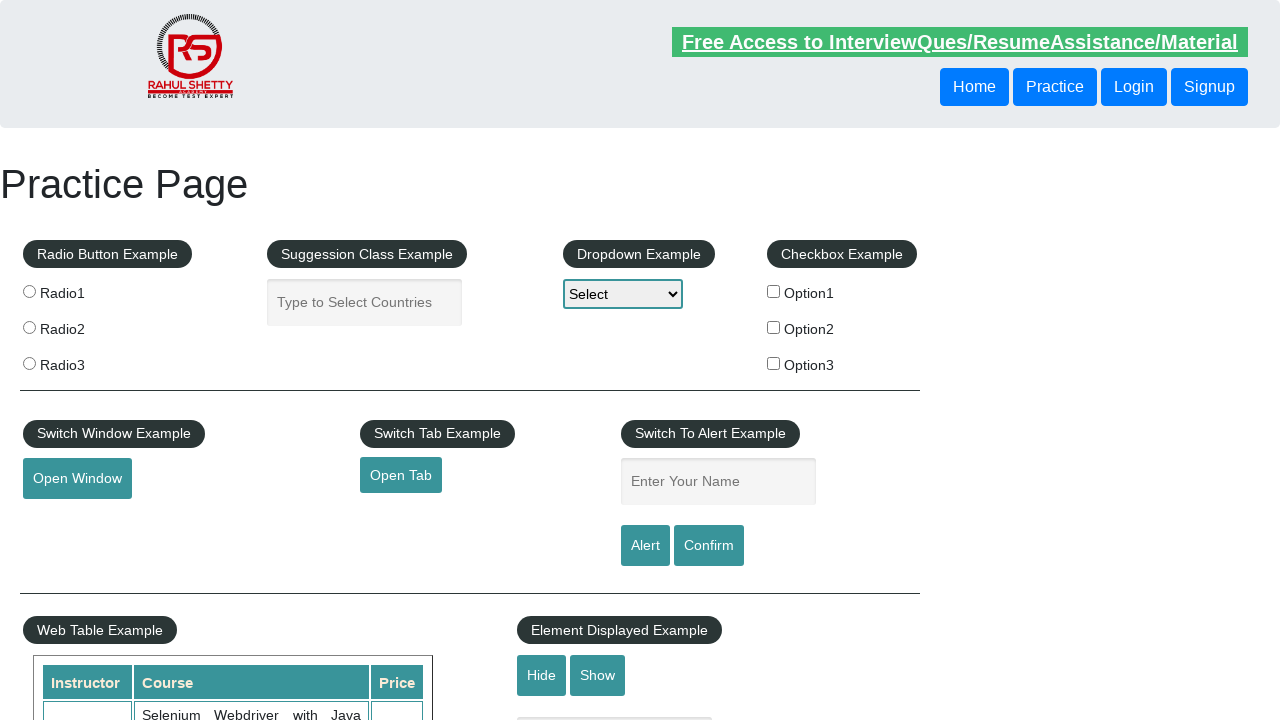